Navigates to the About Us page by clicking on menu item and verifies page content loads

Starting URL: https://creaphoto.su

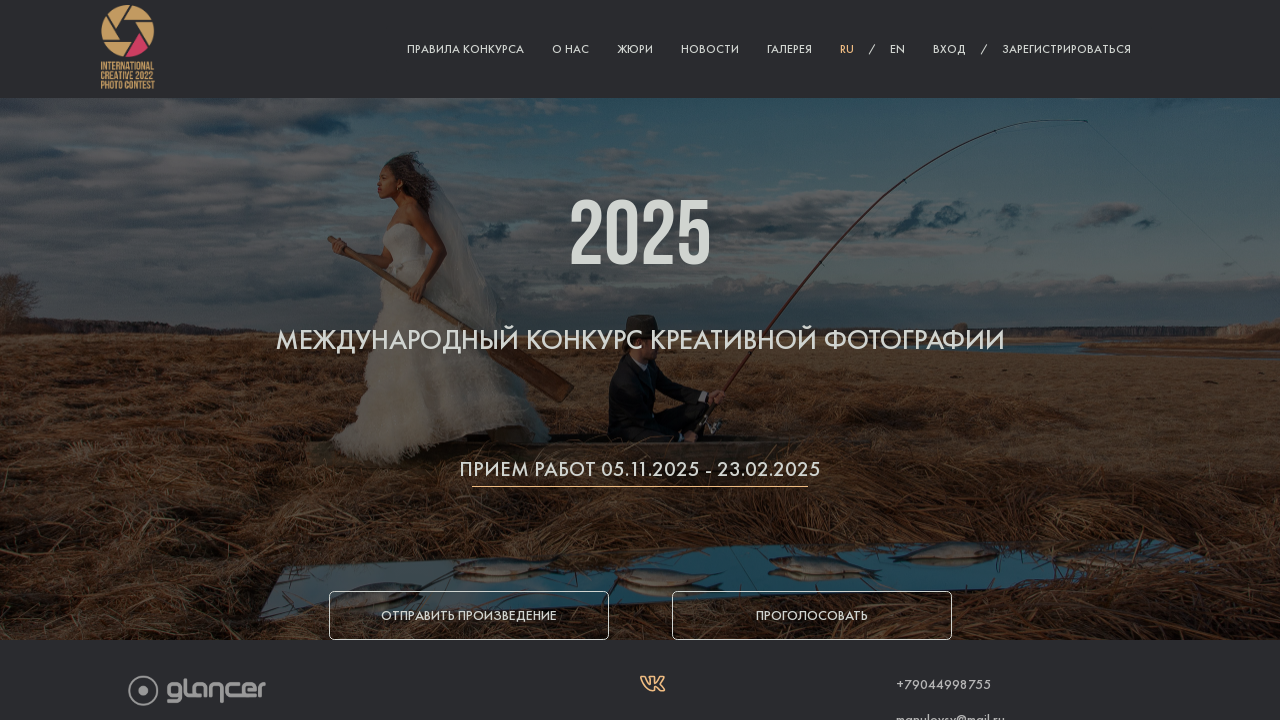

Clicked on About Us menu item at (466, 49) on .p-menuitem-text
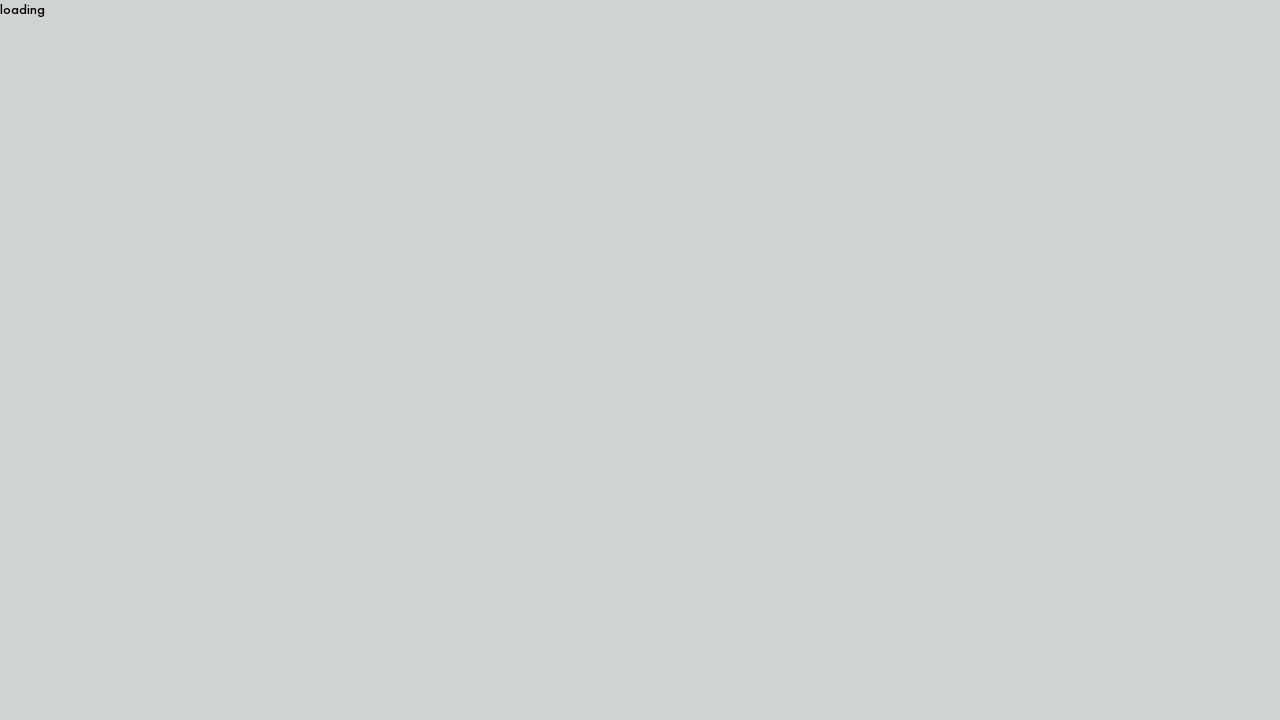

About Us page content loaded successfully
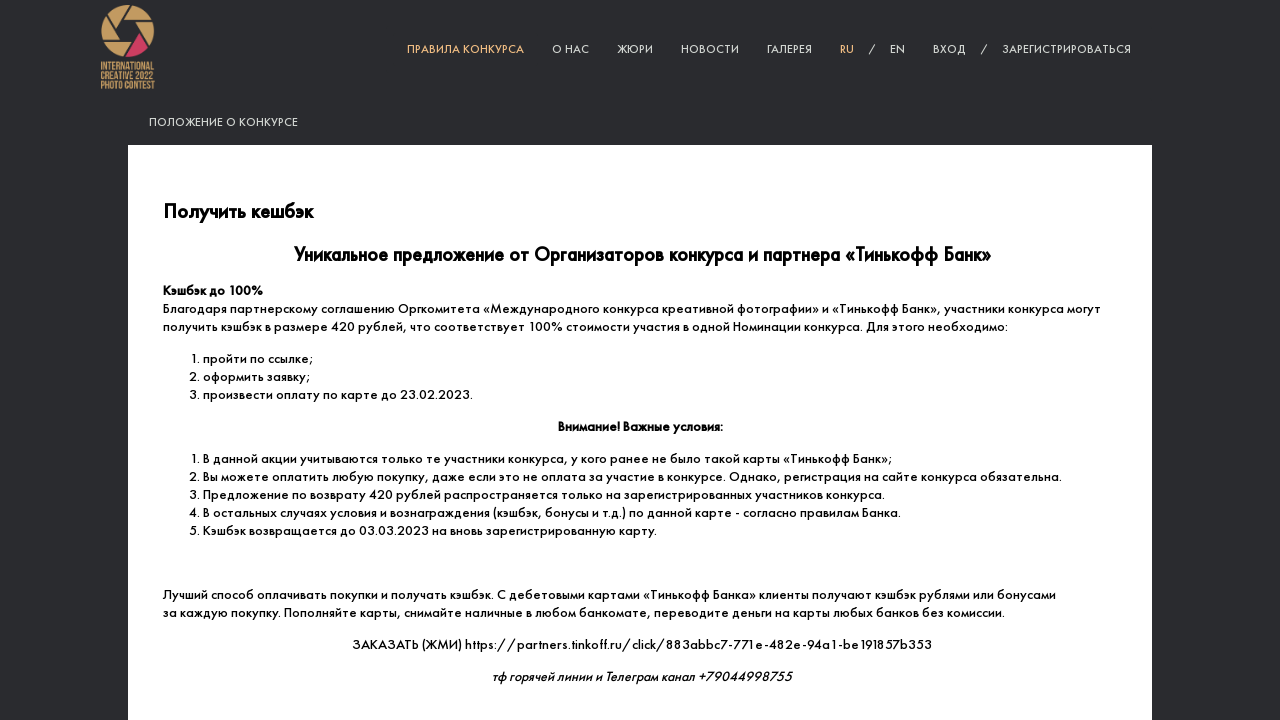

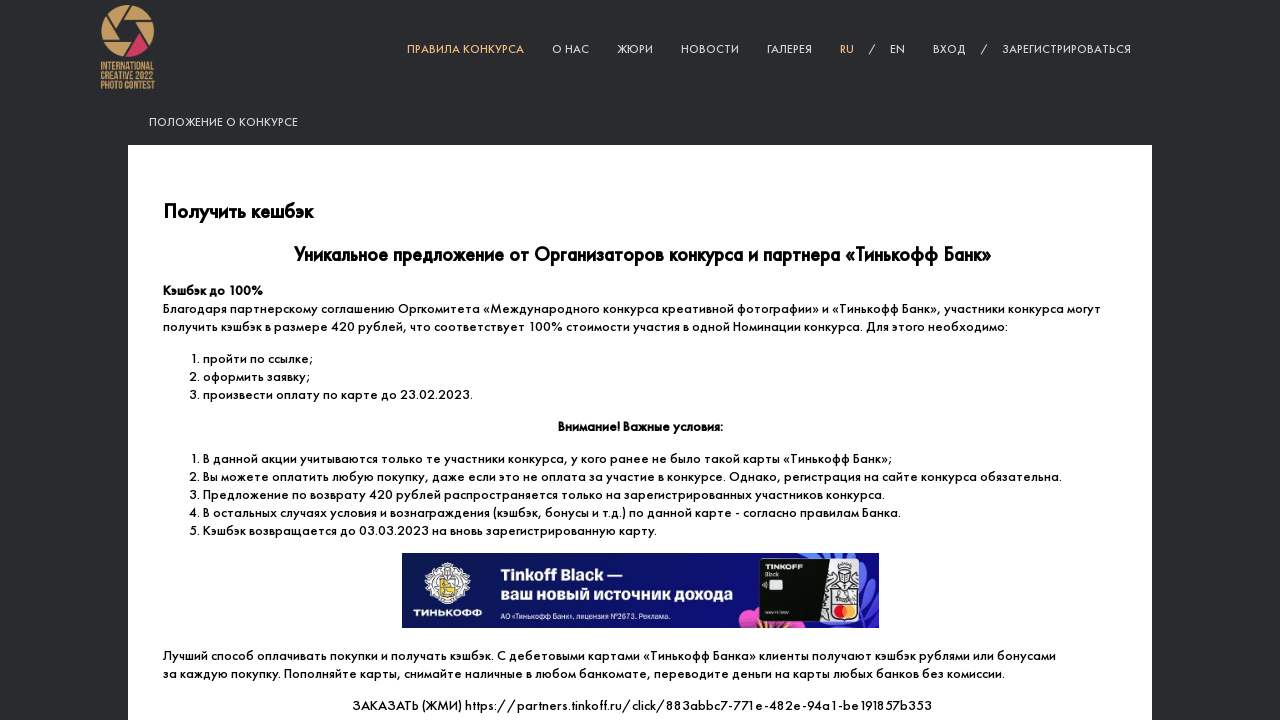